Fills out a registration form with first name, last name, email, phone, and address fields, then submits and verifies successful registration message

Starting URL: http://suninjuly.github.io/registration1.html

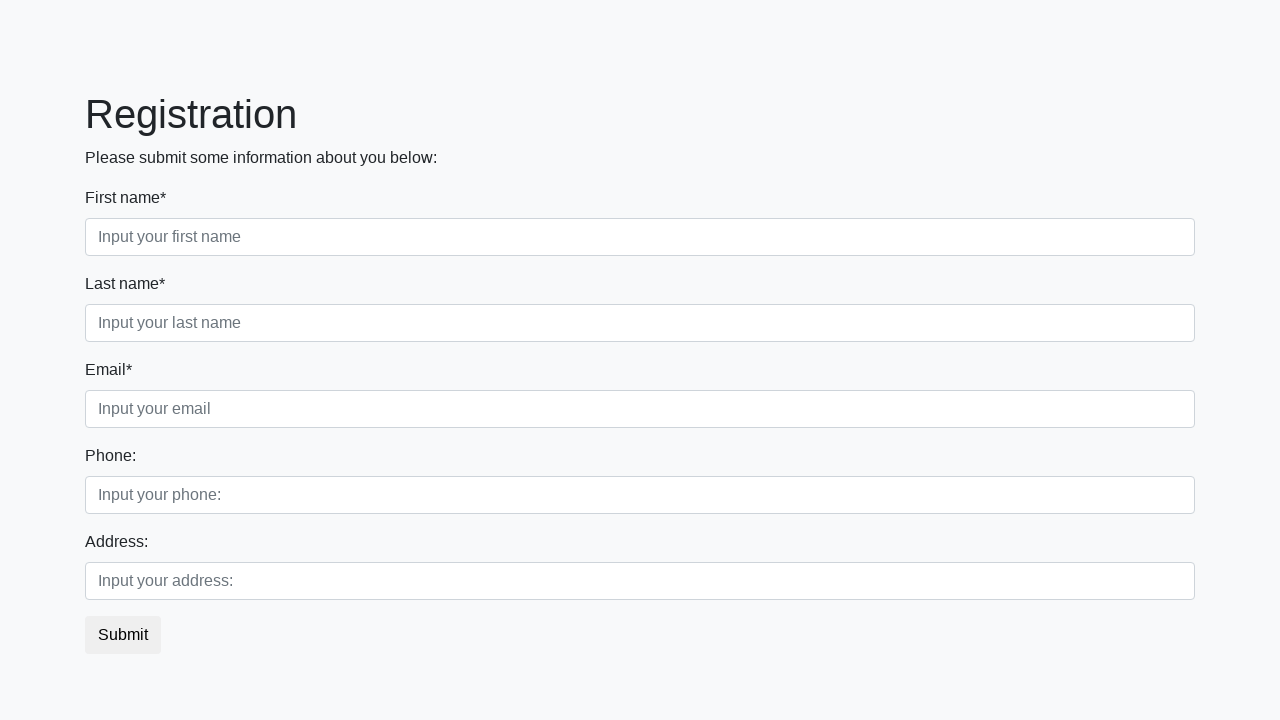

Filled first name field with 'Ivan' on (//input[@class='form-control first'])[1]
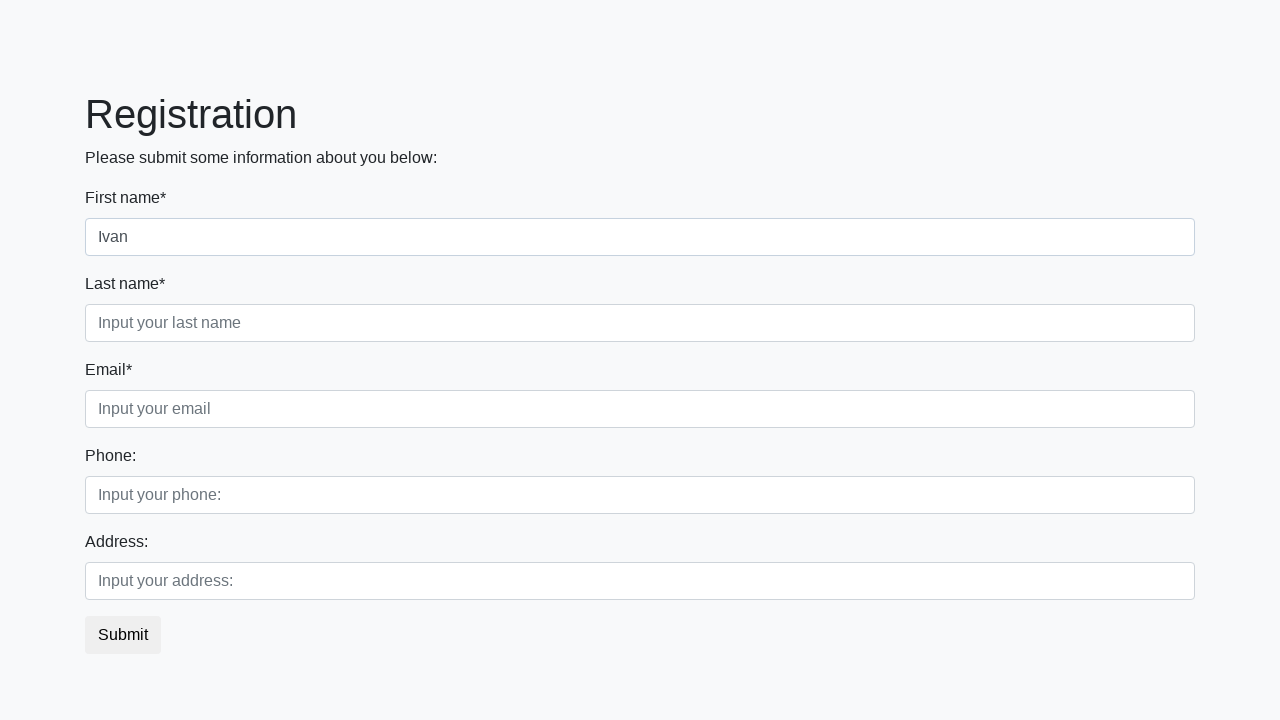

Filled last name field with 'Petrov' on (//input[@class='form-control second'])[1]
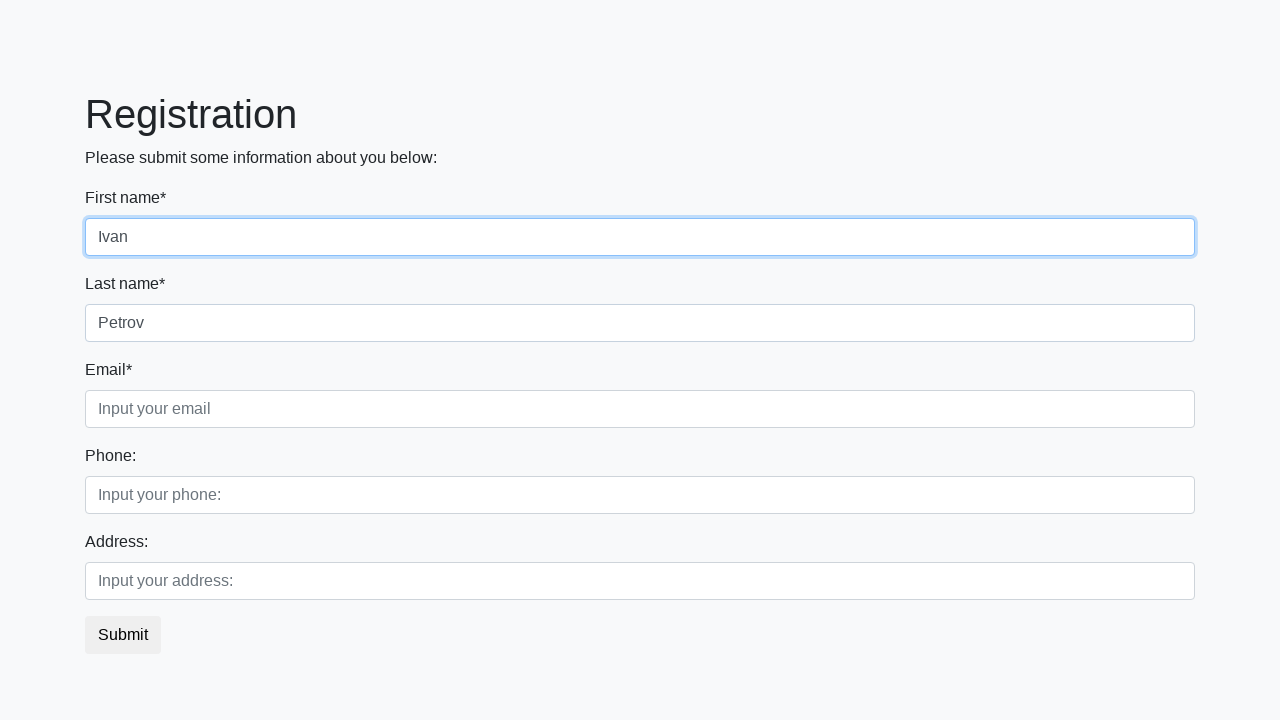

Filled email field with 'test@example.com' on (//input[@class='form-control third'])[1]
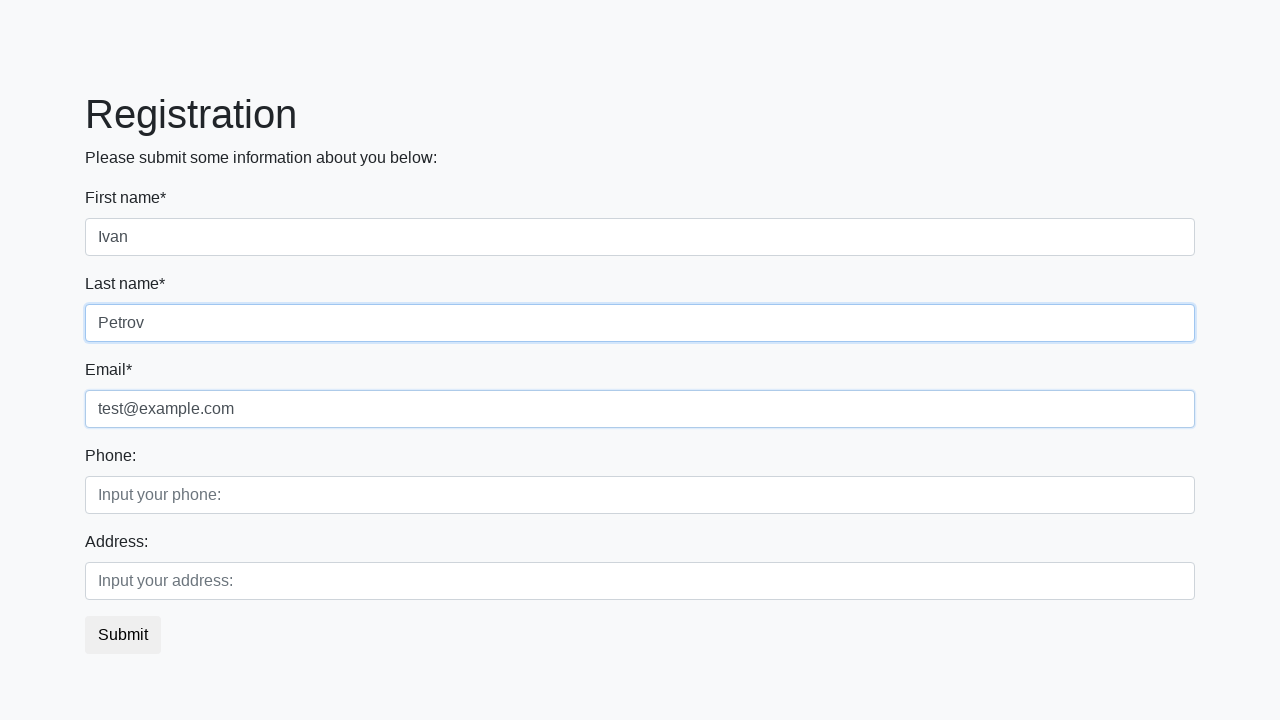

Filled phone field with '4074354433' on (//input[@class='form-control first'])[2]
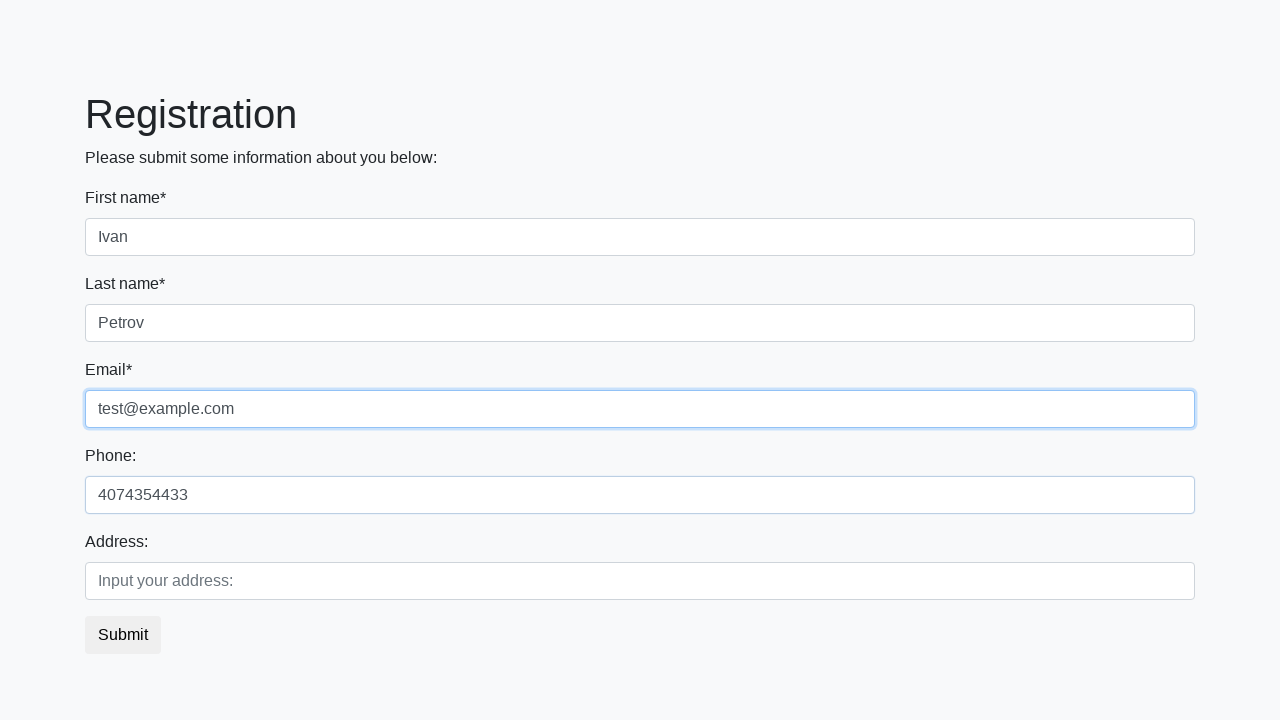

Filled address field with 'Moscow' on (//input[@class='form-control second'])[2]
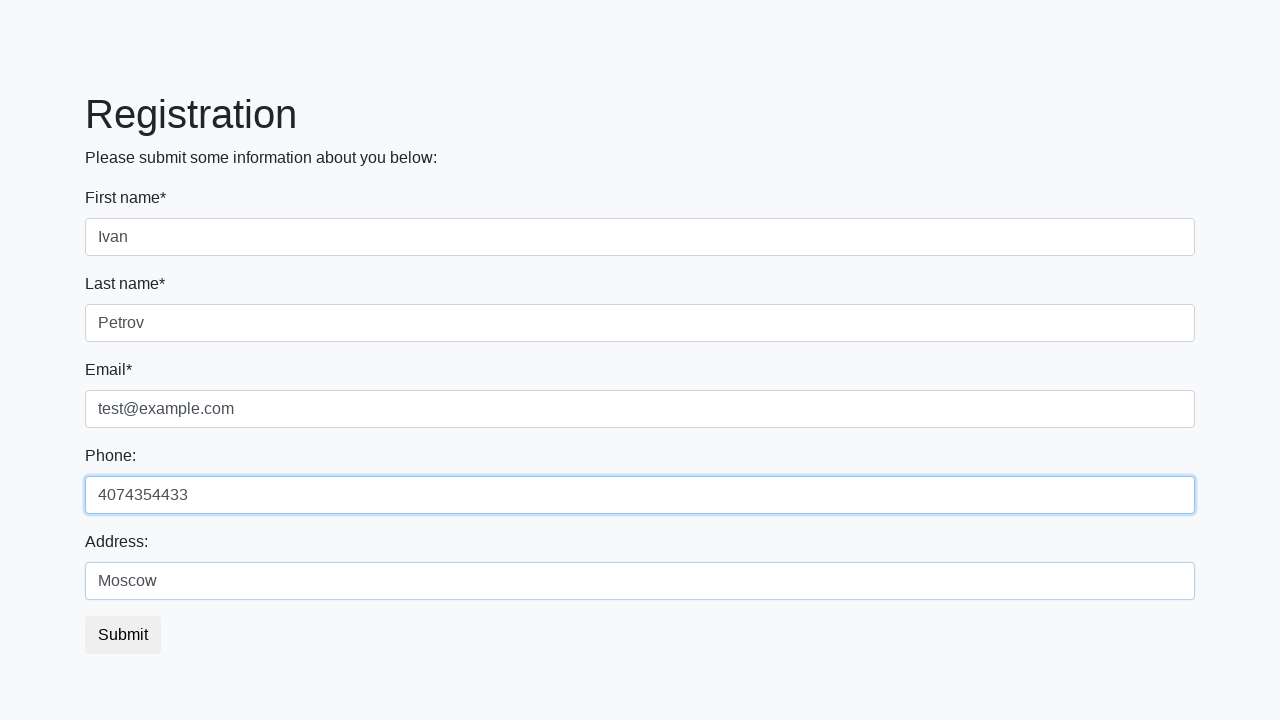

Clicked submit button to register at (123, 635) on button.btn
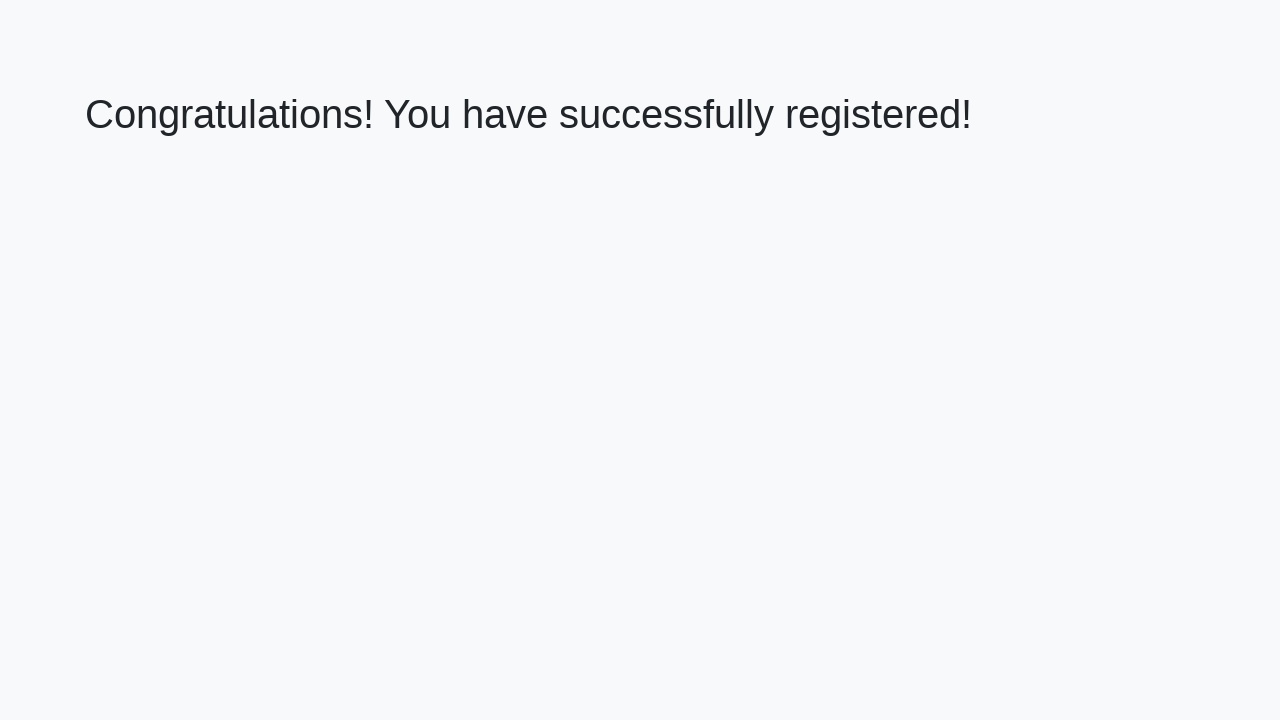

Success message heading loaded
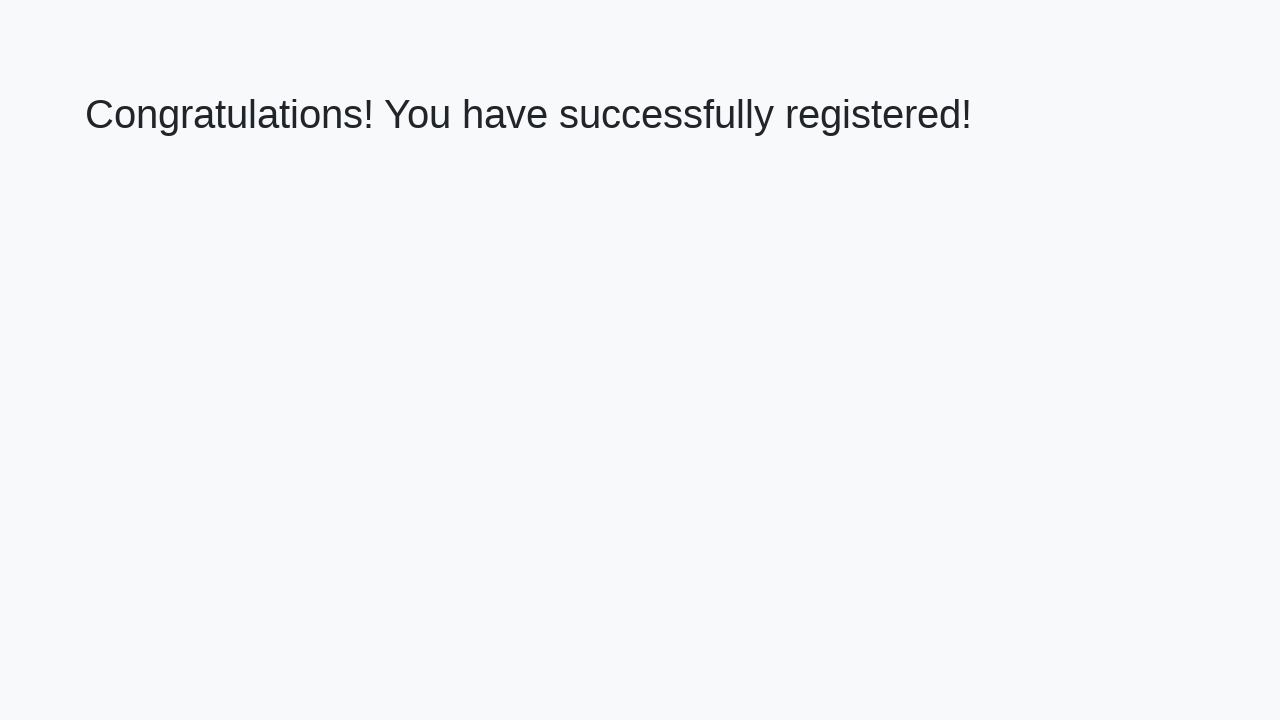

Retrieved success message text
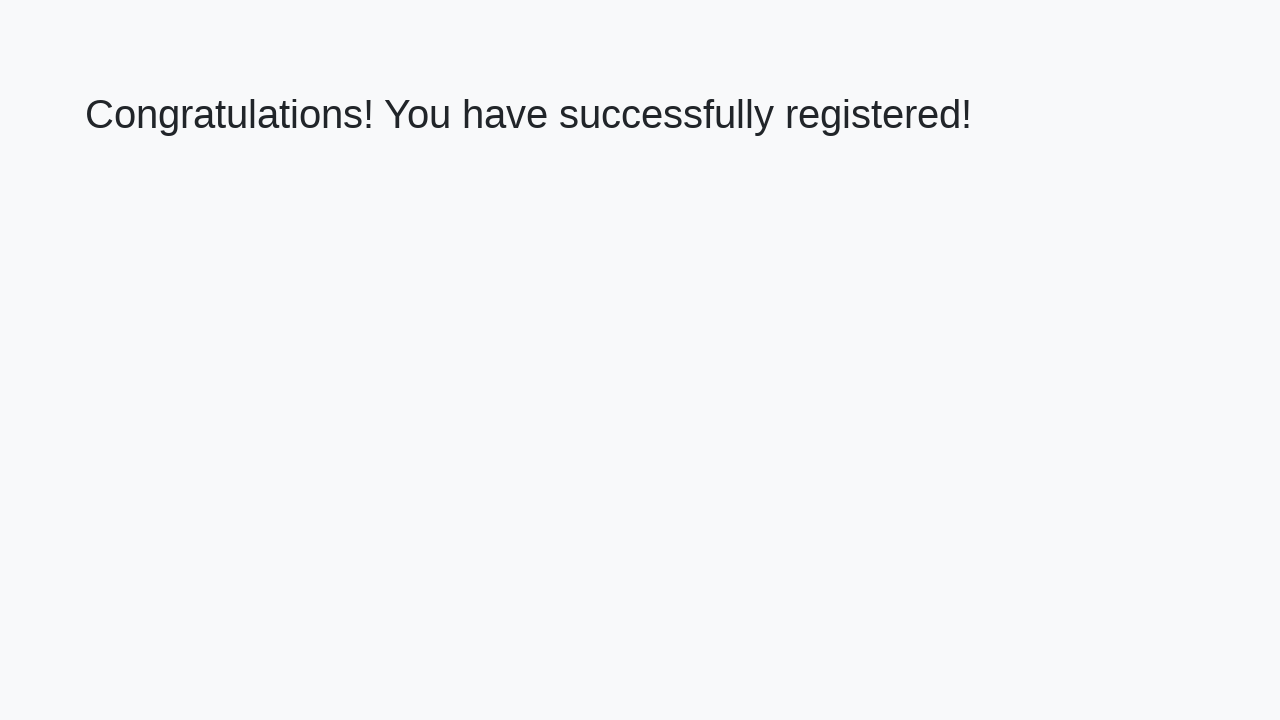

Verified success message: 'Congratulations! You have successfully registered!'
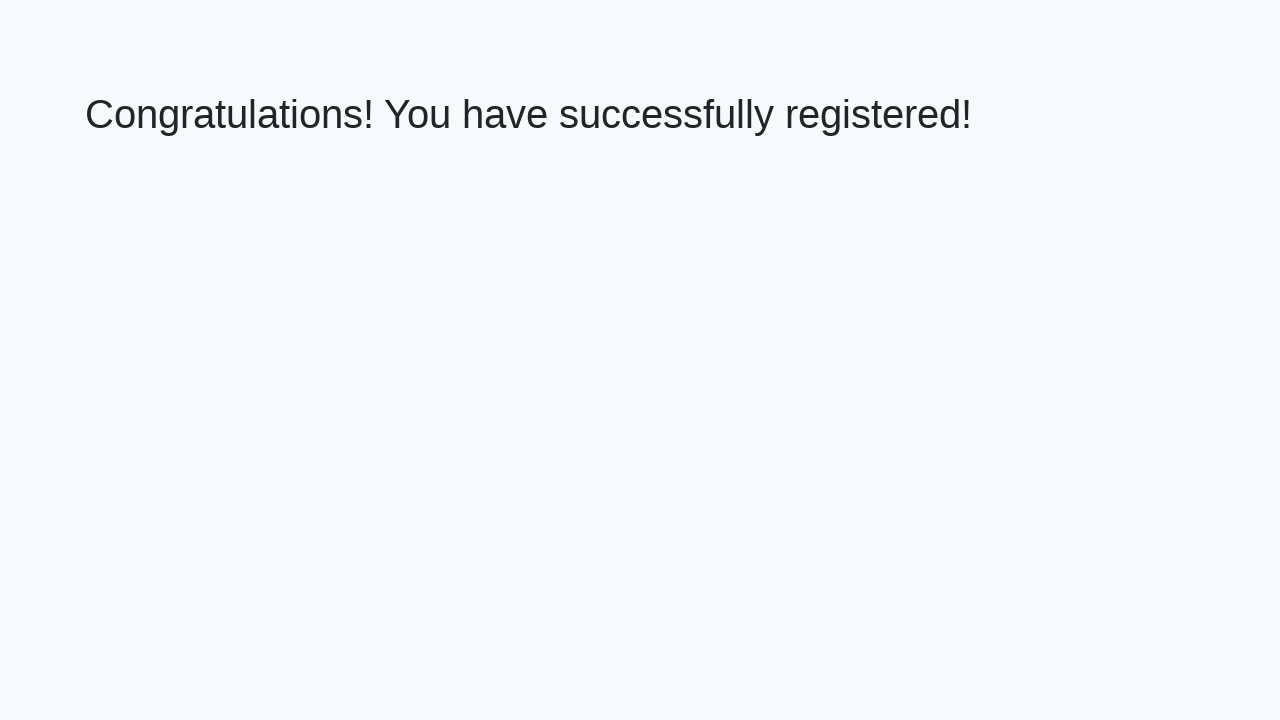

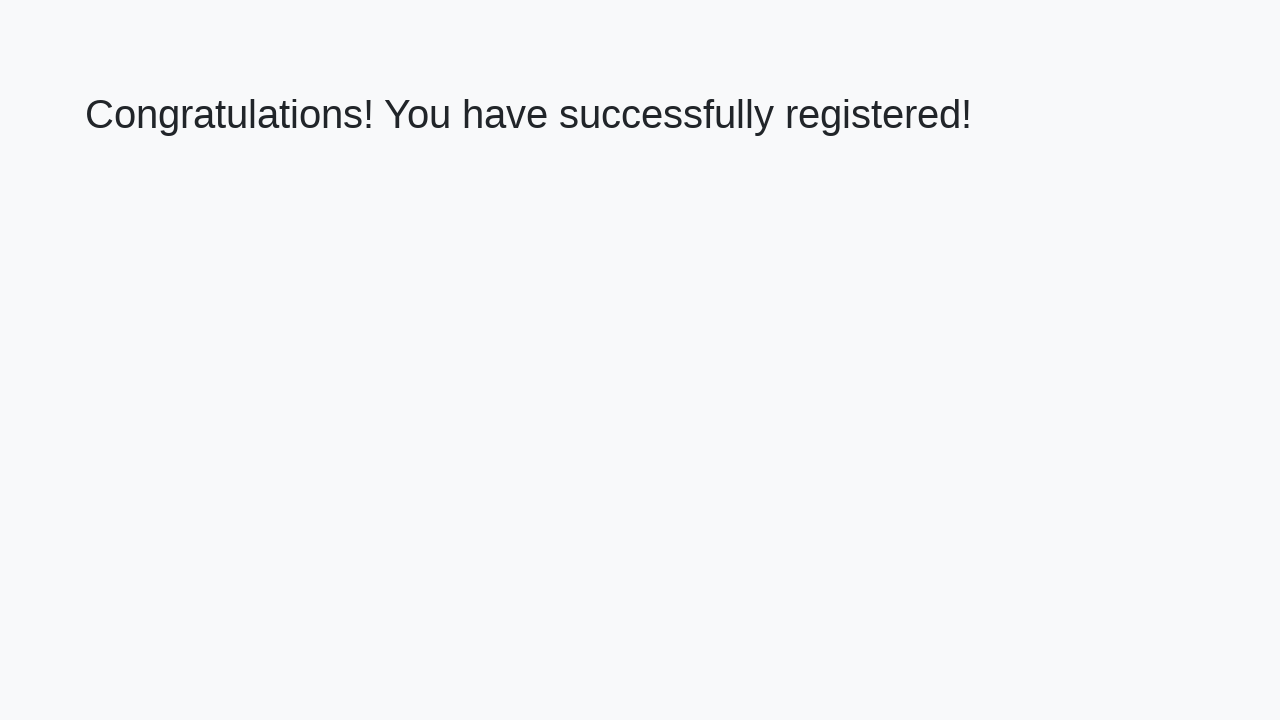